Tests key and mouse press functionality by entering a name in an input field and clicking a button

Starting URL: https://formy-project.herokuapp.com/keypress

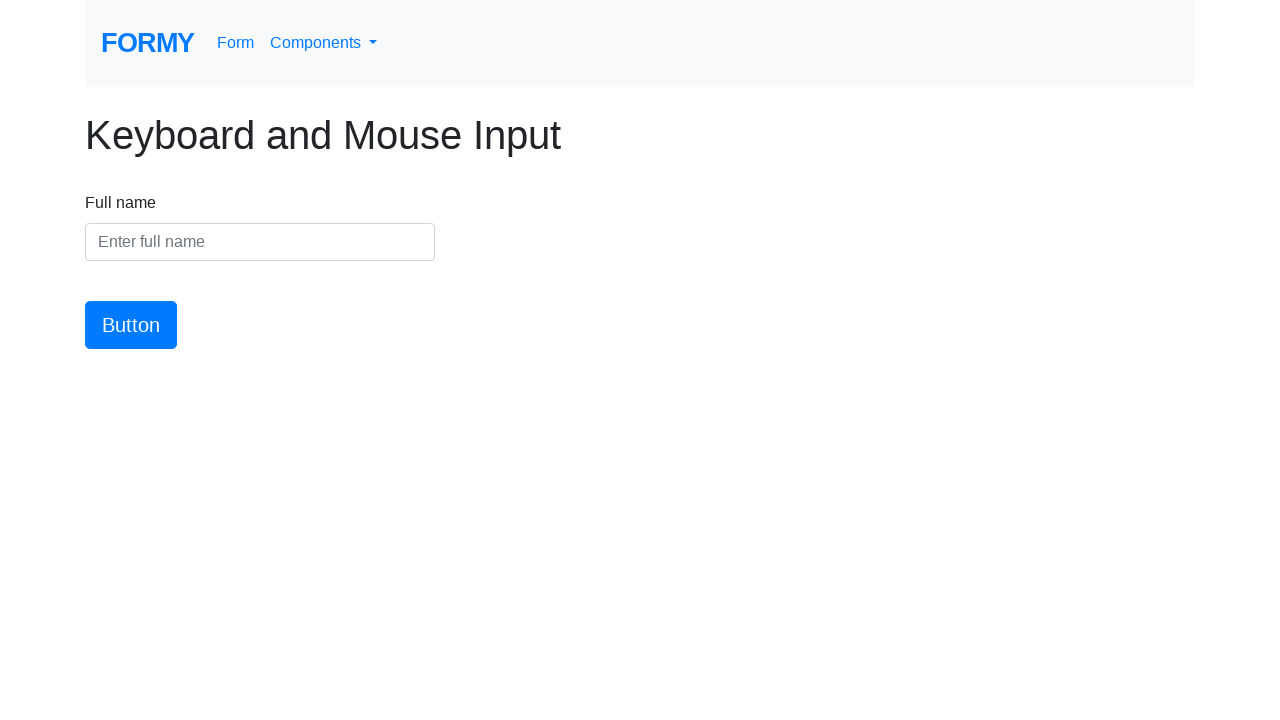

Entered 'Thimira' in the name input field on #name
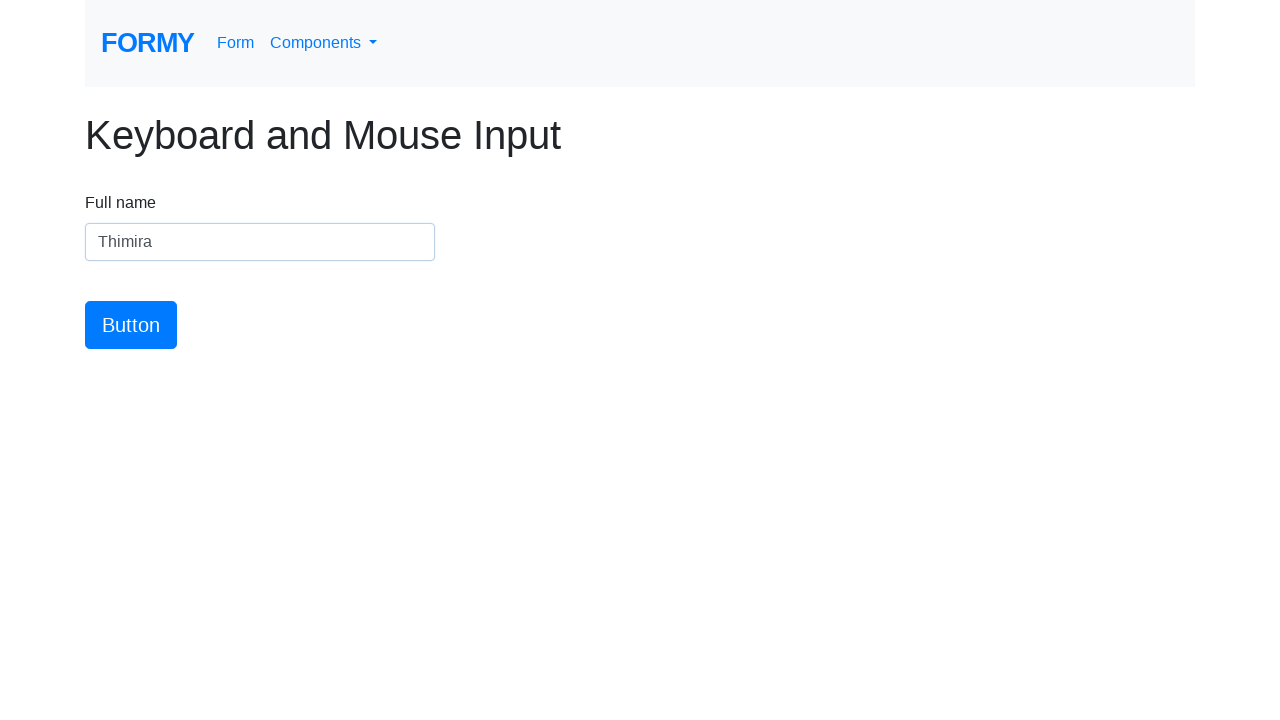

Clicked the button to submit the form at (131, 325) on #button
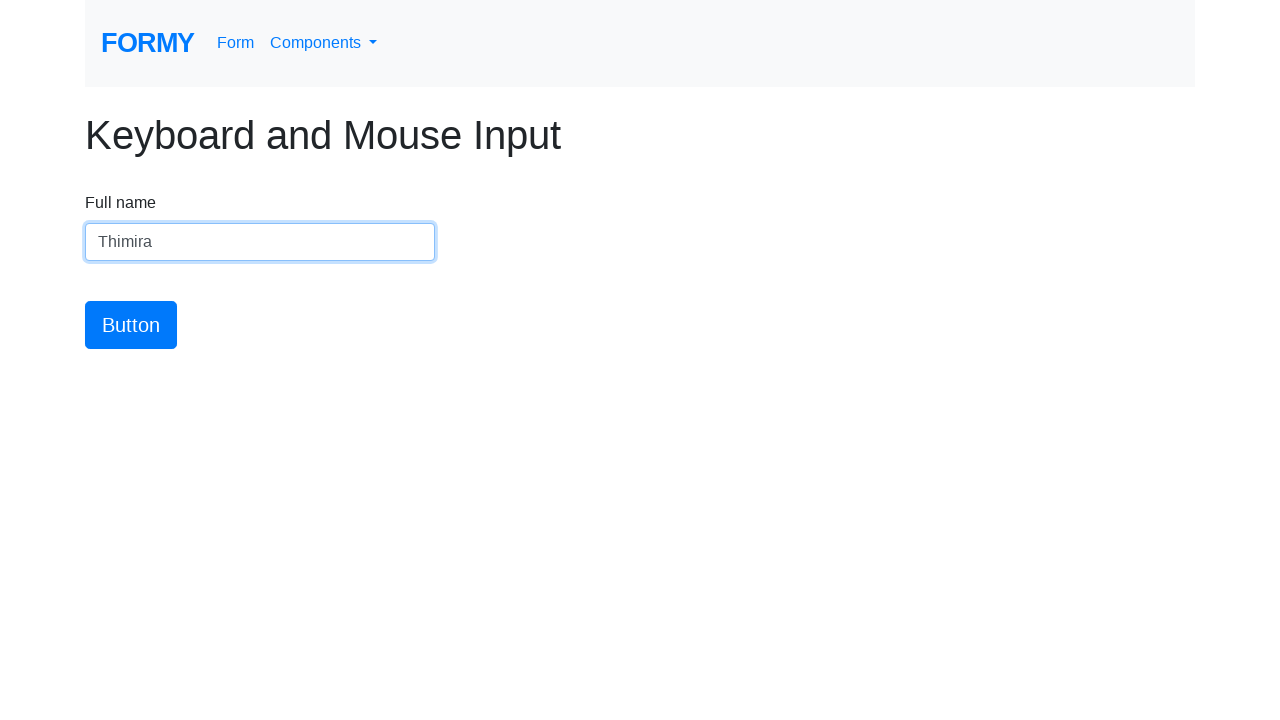

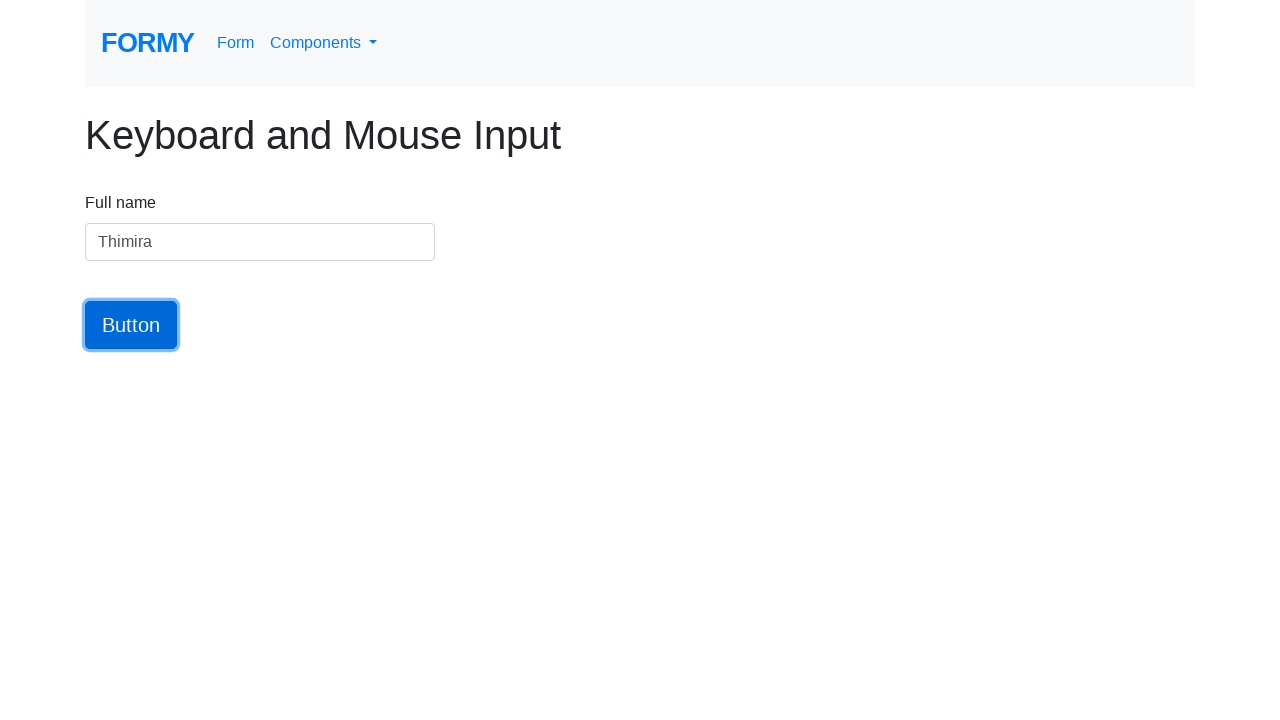